Tests drag and drop functionality by dragging an element and dropping it onto a target within an iframe

Starting URL: https://jqueryui.com/droppable/

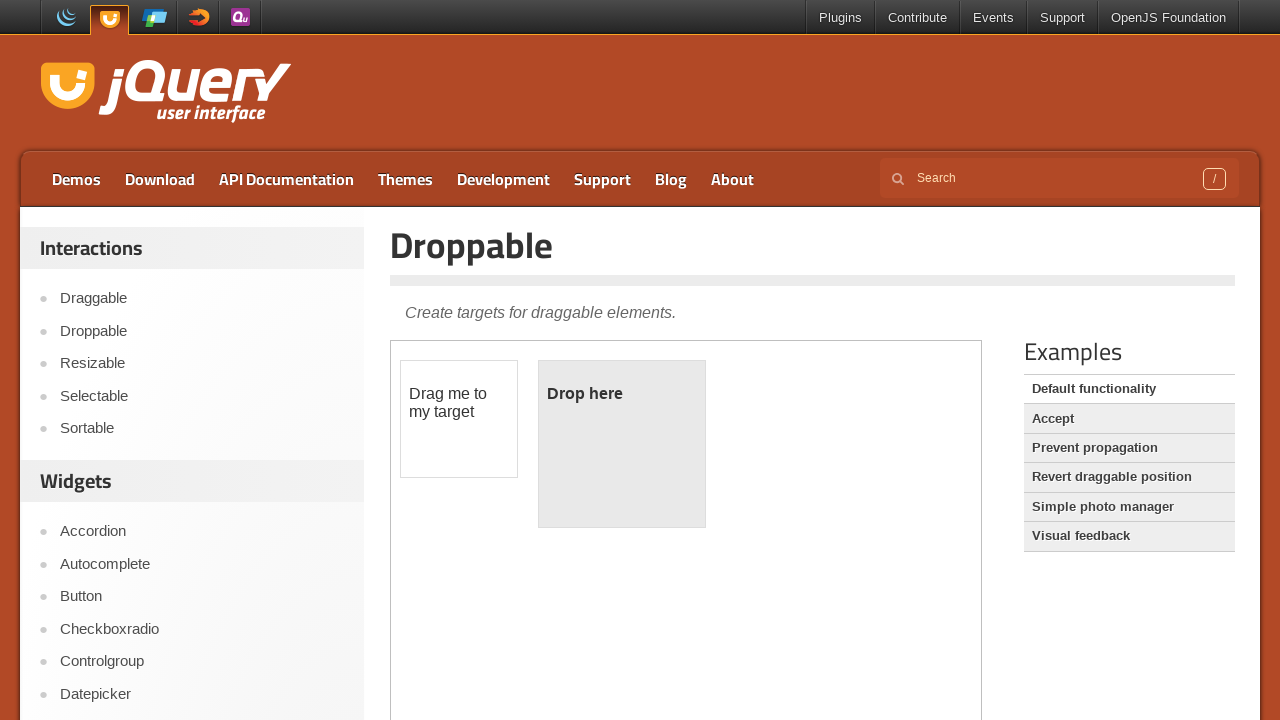

Located the demo iframe
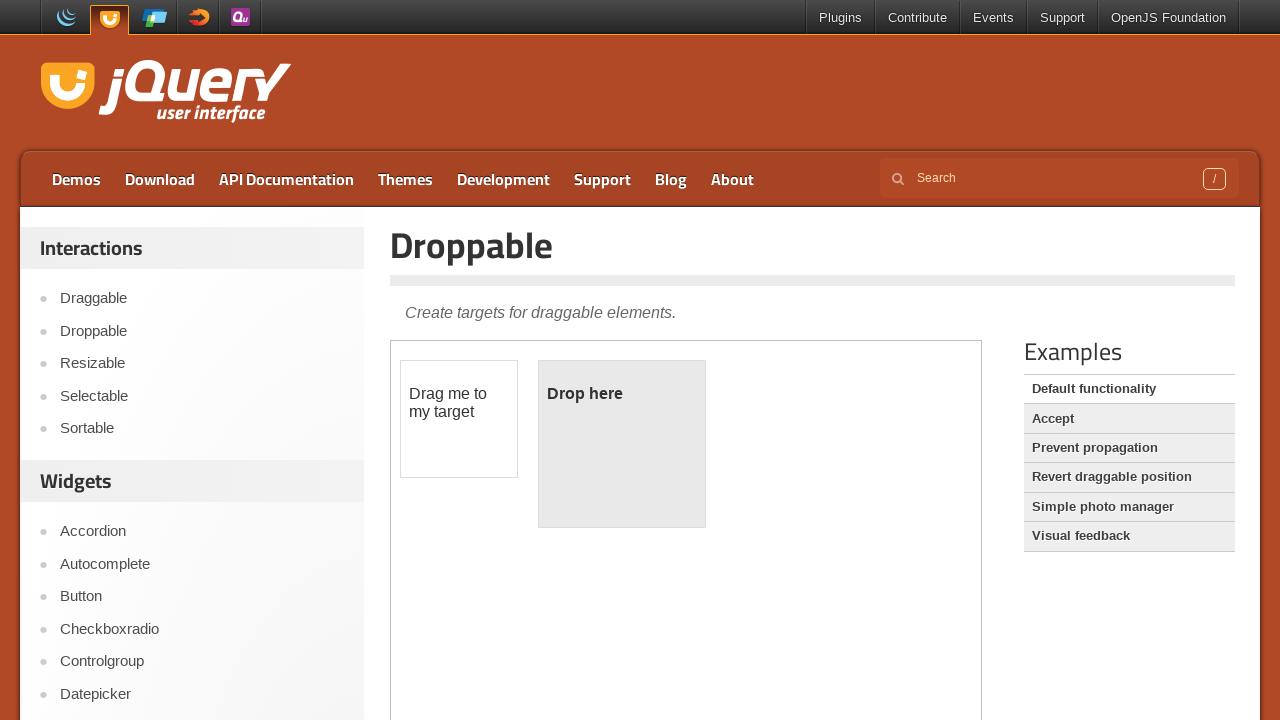

Located the draggable element within iframe
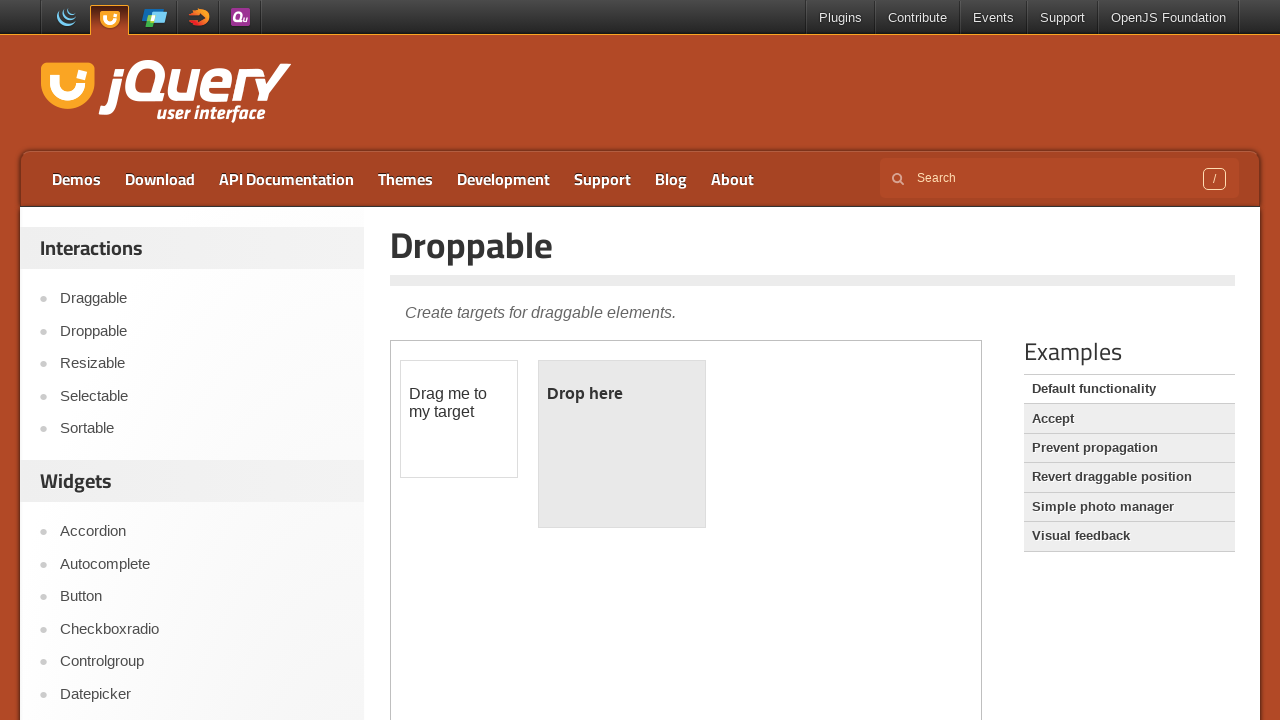

Located the droppable target element within iframe
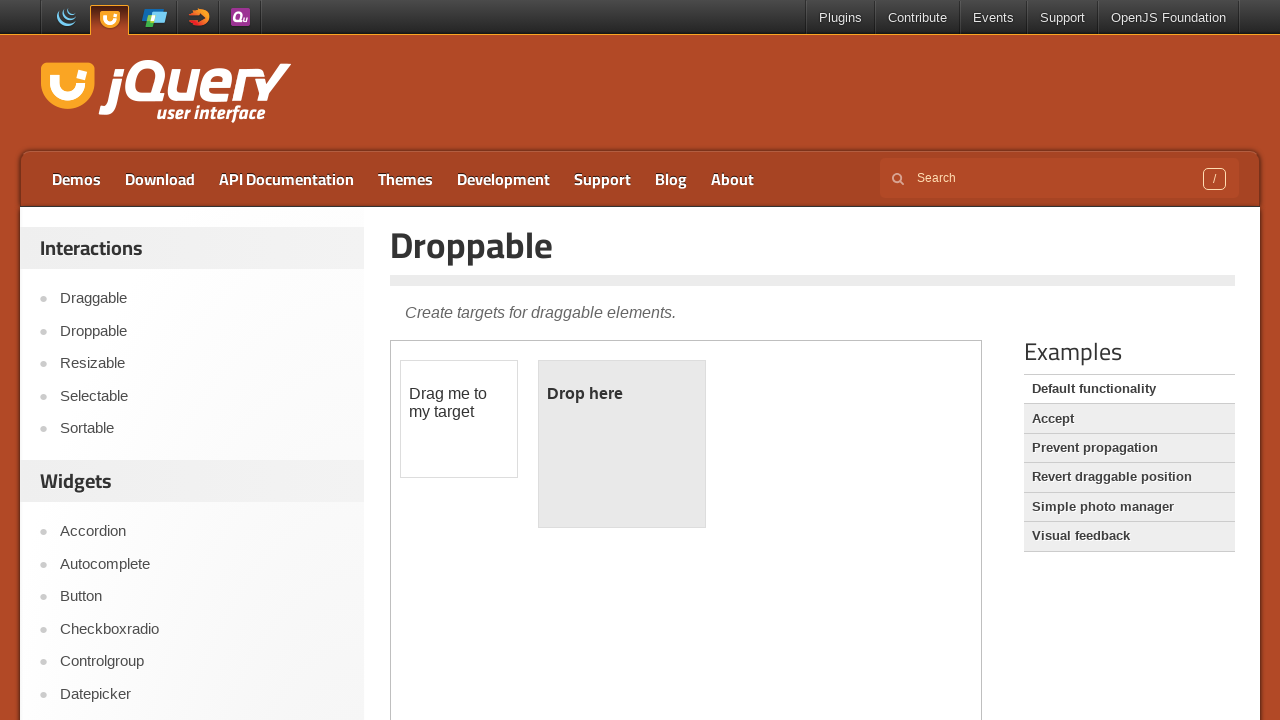

Dragged element onto droppable target at (622, 444)
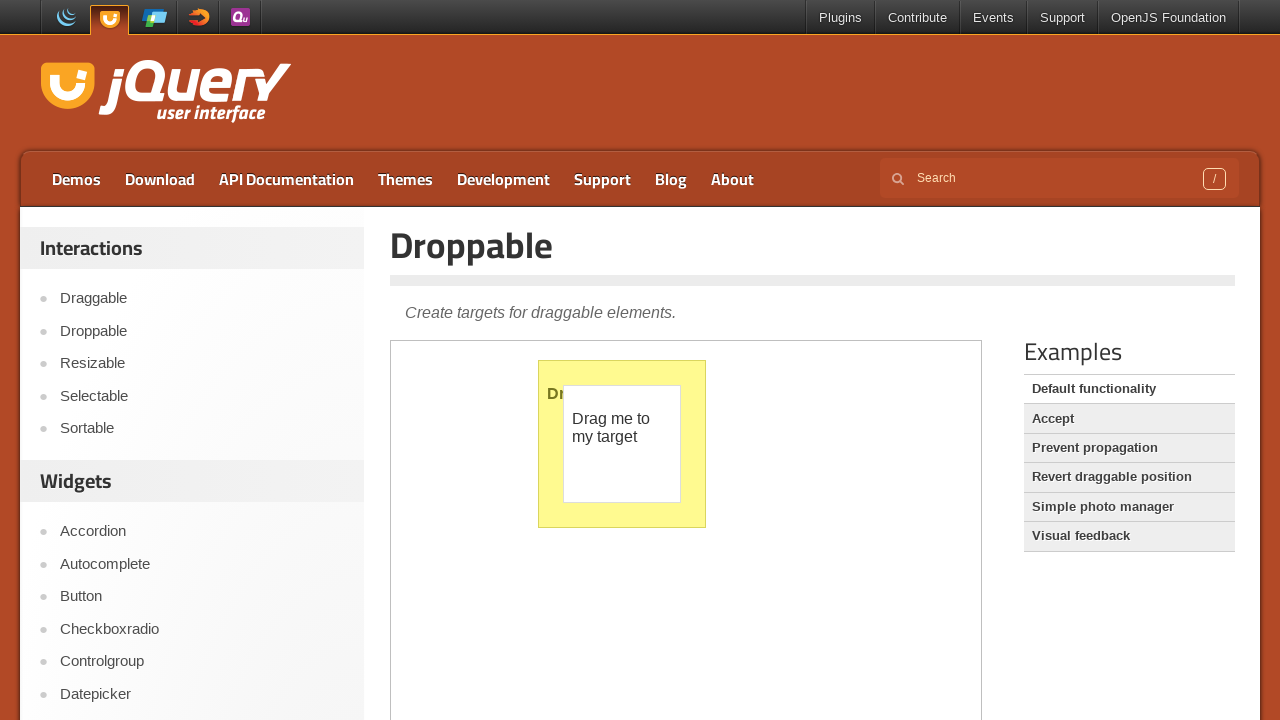

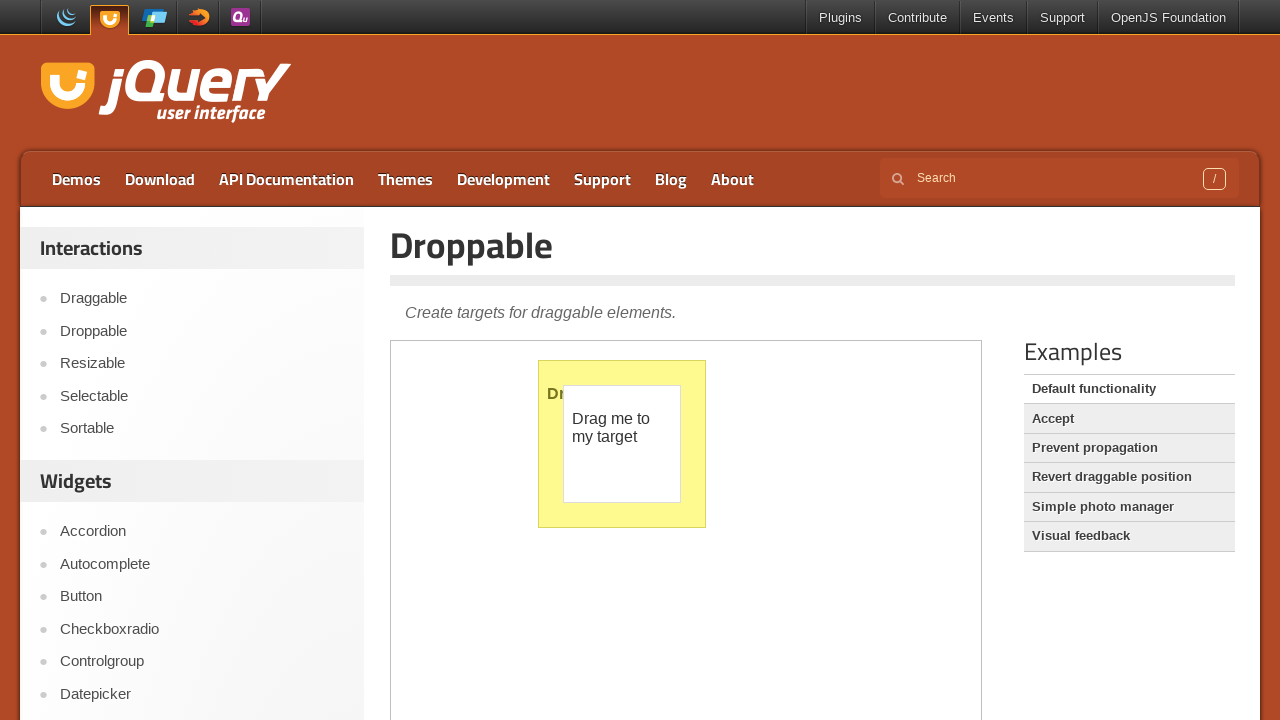